Tests drag and drop functionality by dragging element A to element B and verifying that the elements swap positions.

Starting URL: https://the-internet.herokuapp.com/drag_and_drop

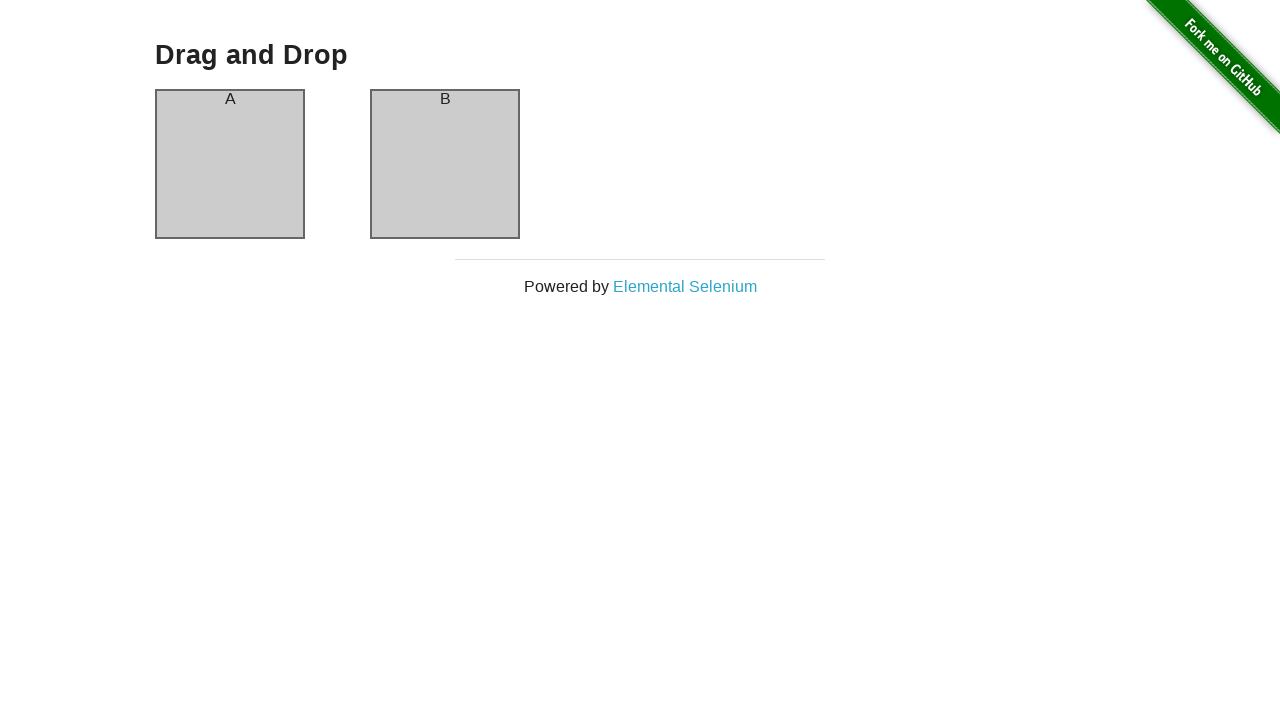

Waited for element A to be visible
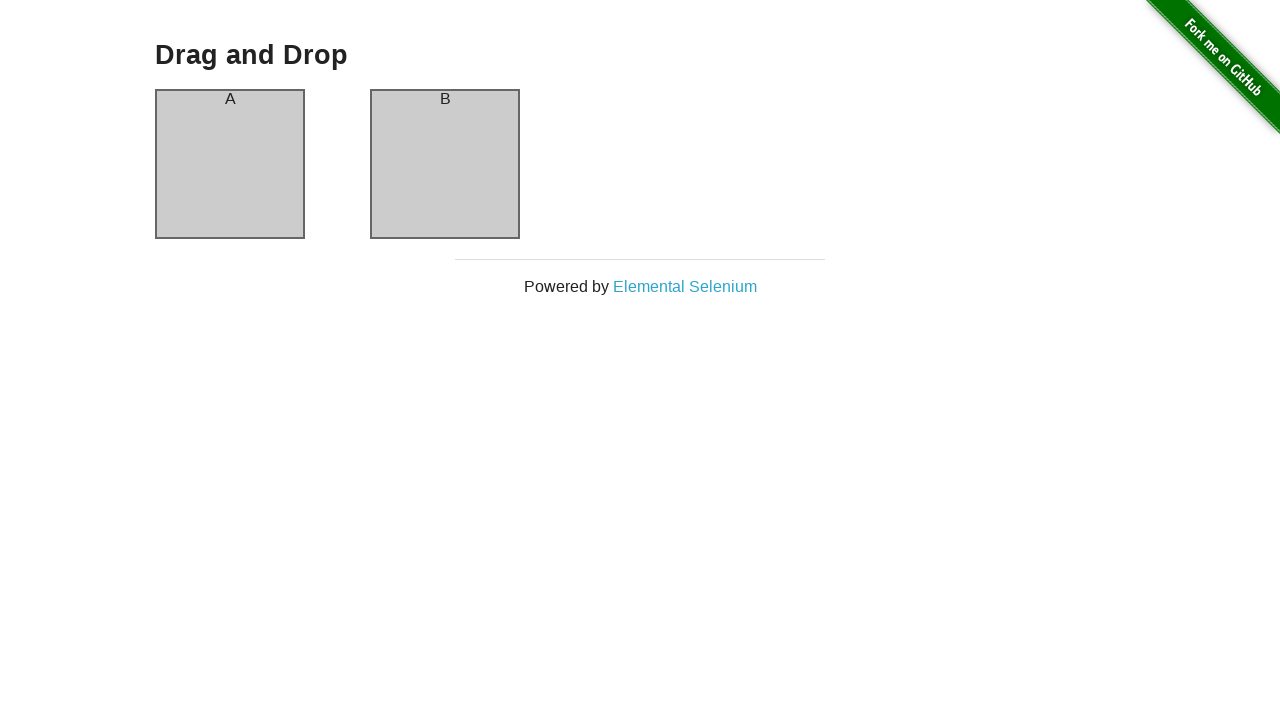

Verified element A contains 'A'
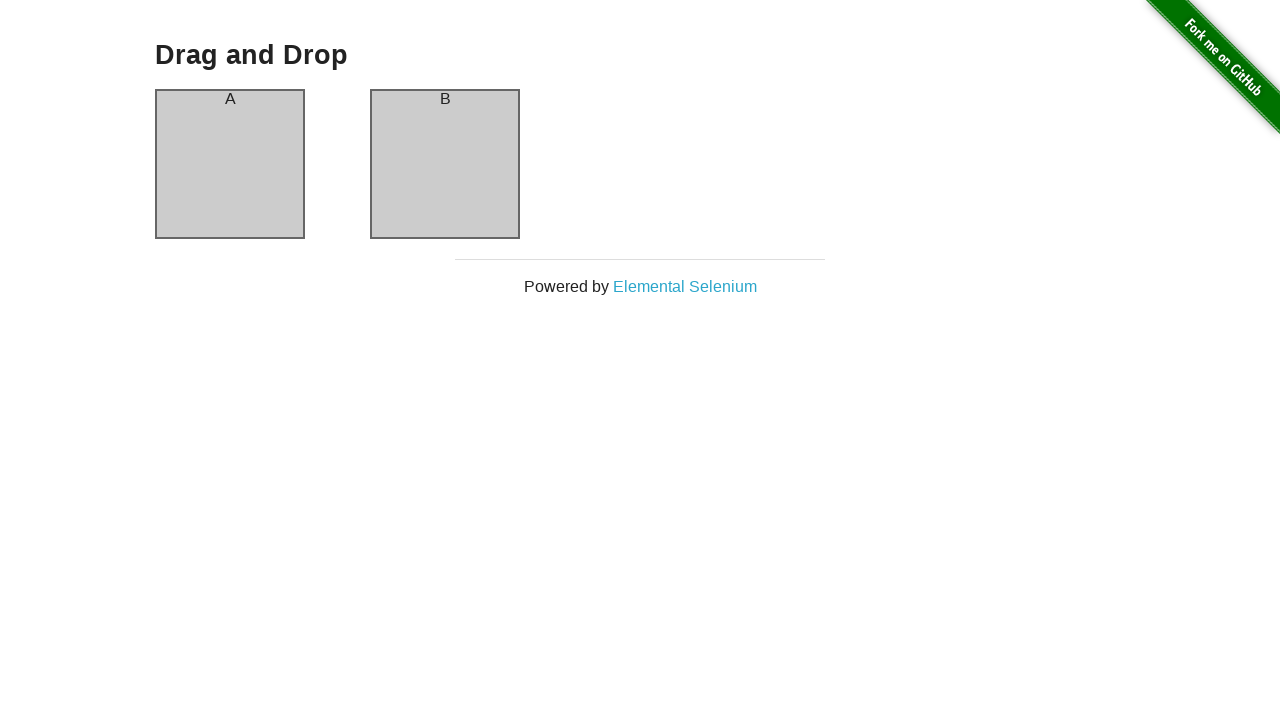

Verified element B contains 'B'
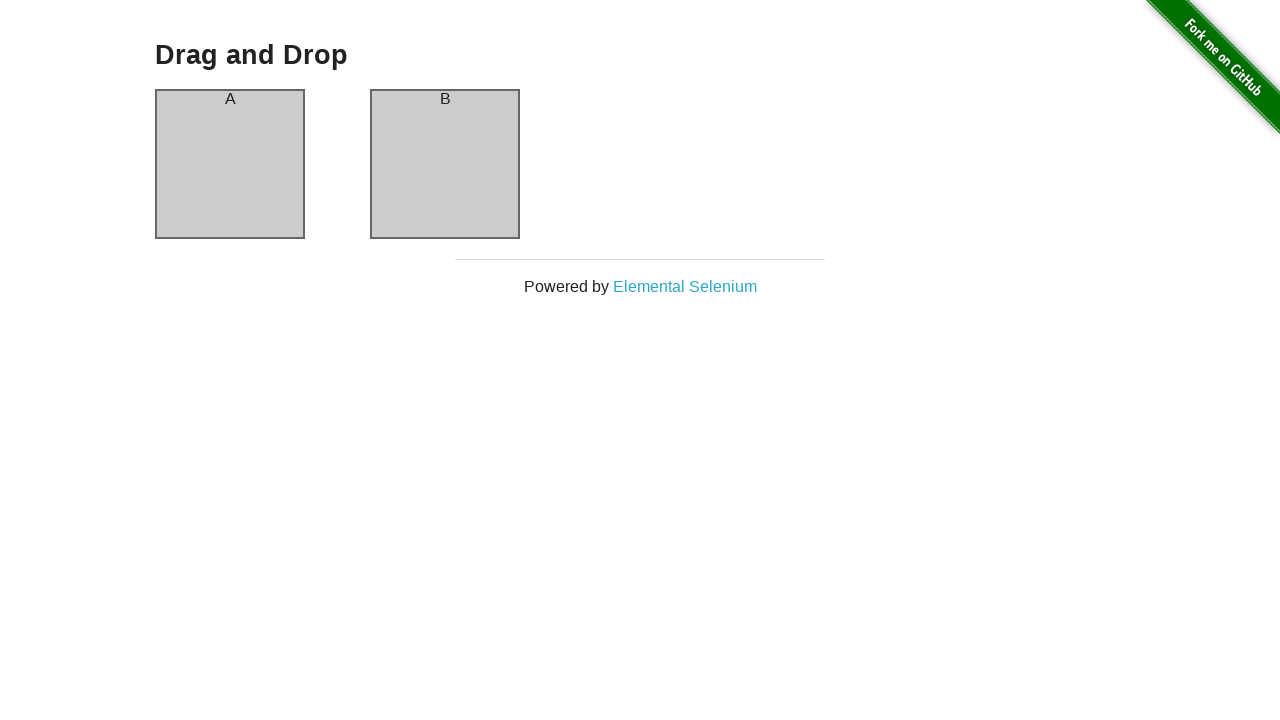

Dragged element A to element B at (445, 164)
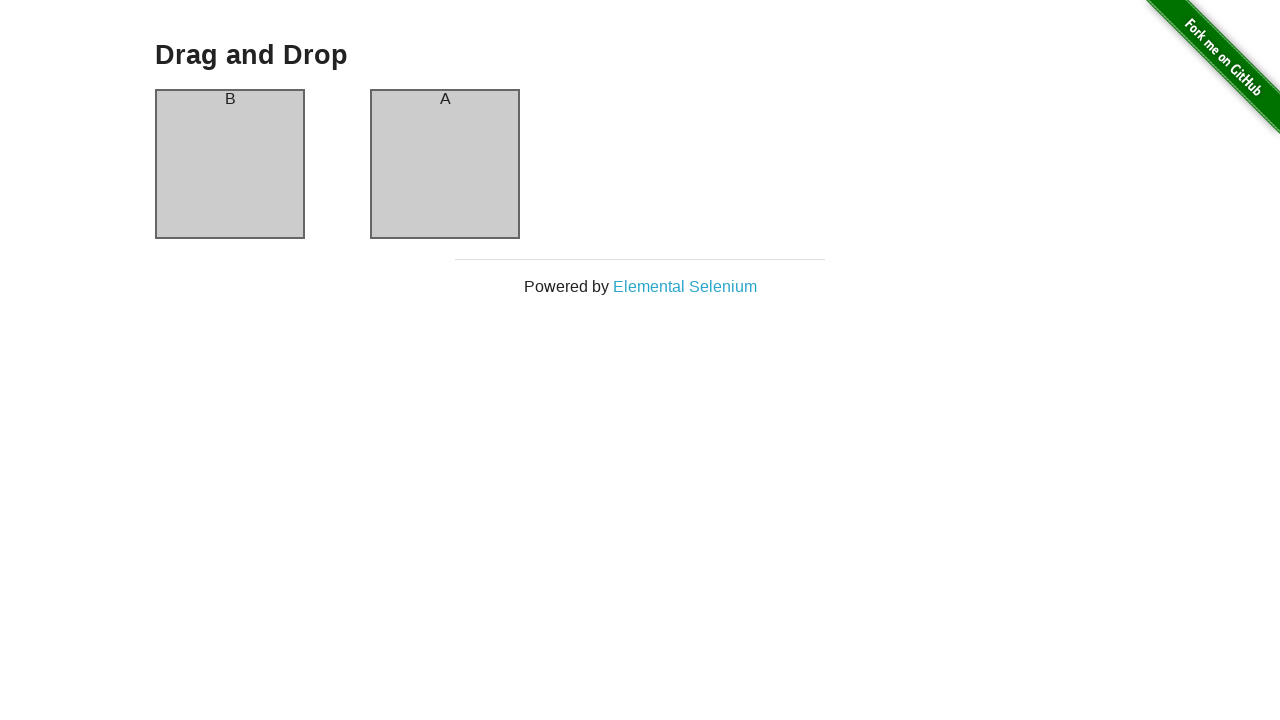

Verified element A now contains 'B' after drag and drop
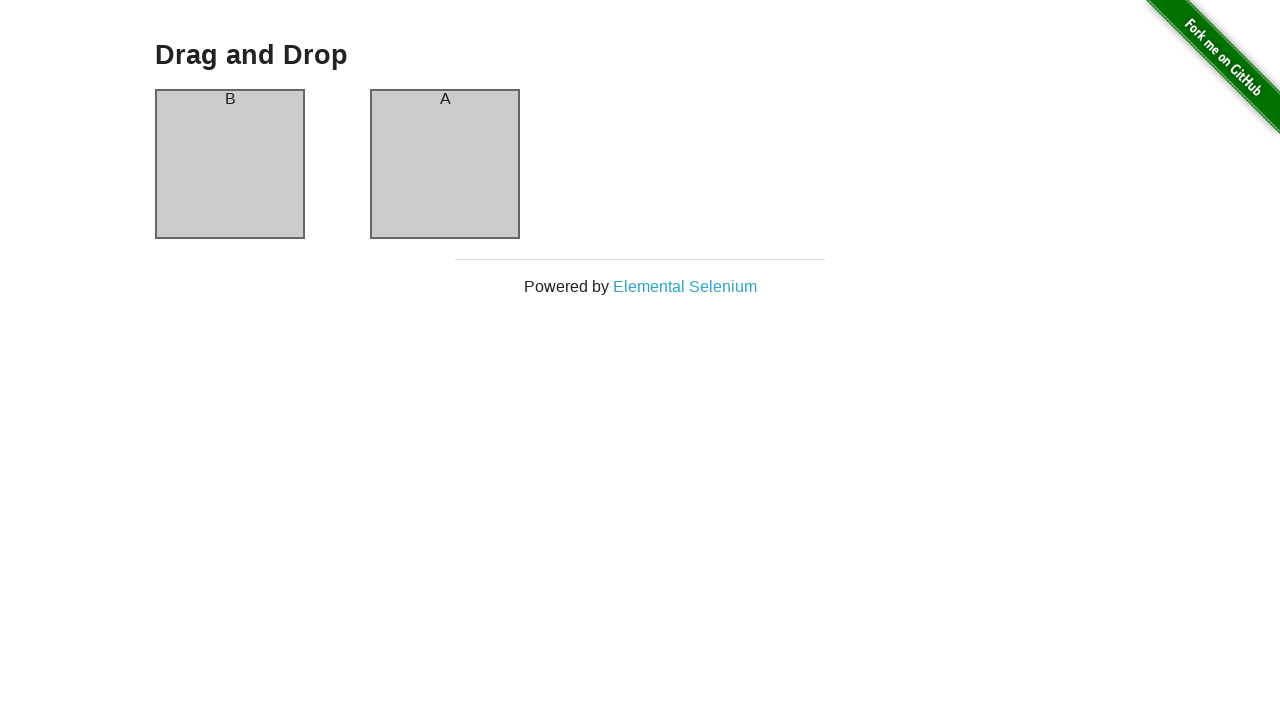

Verified element B now contains 'A' after drag and drop
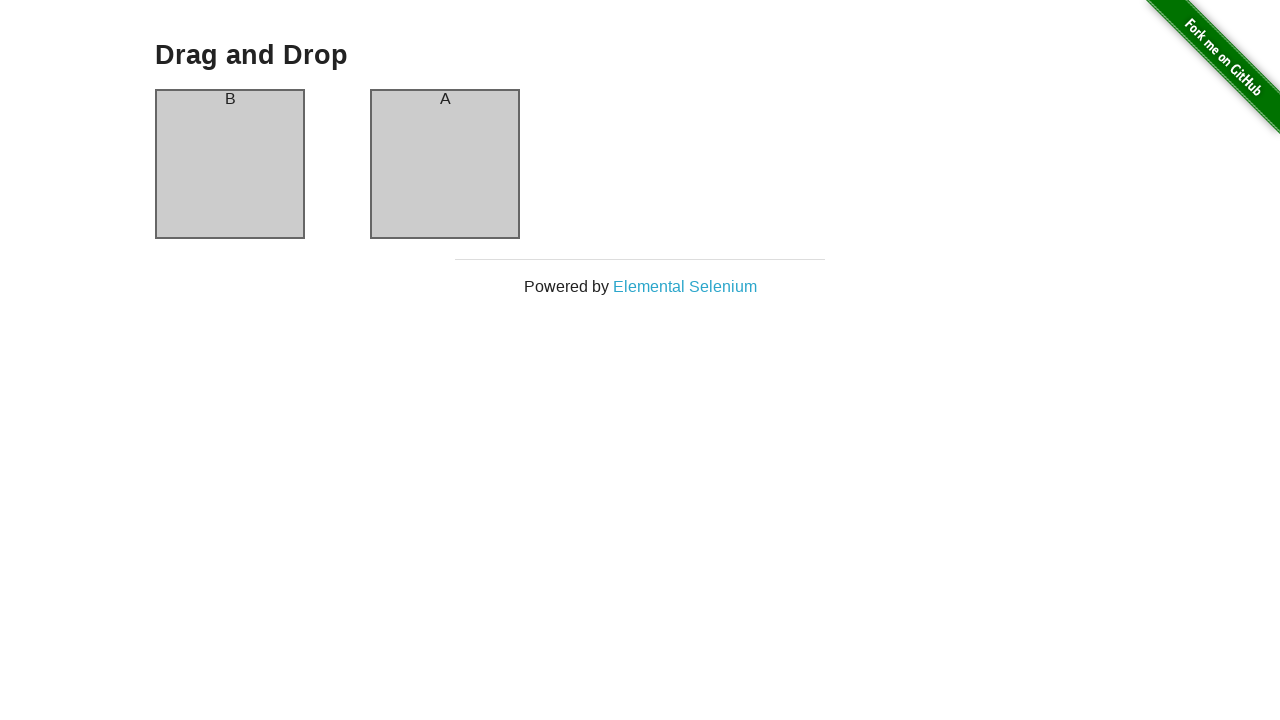

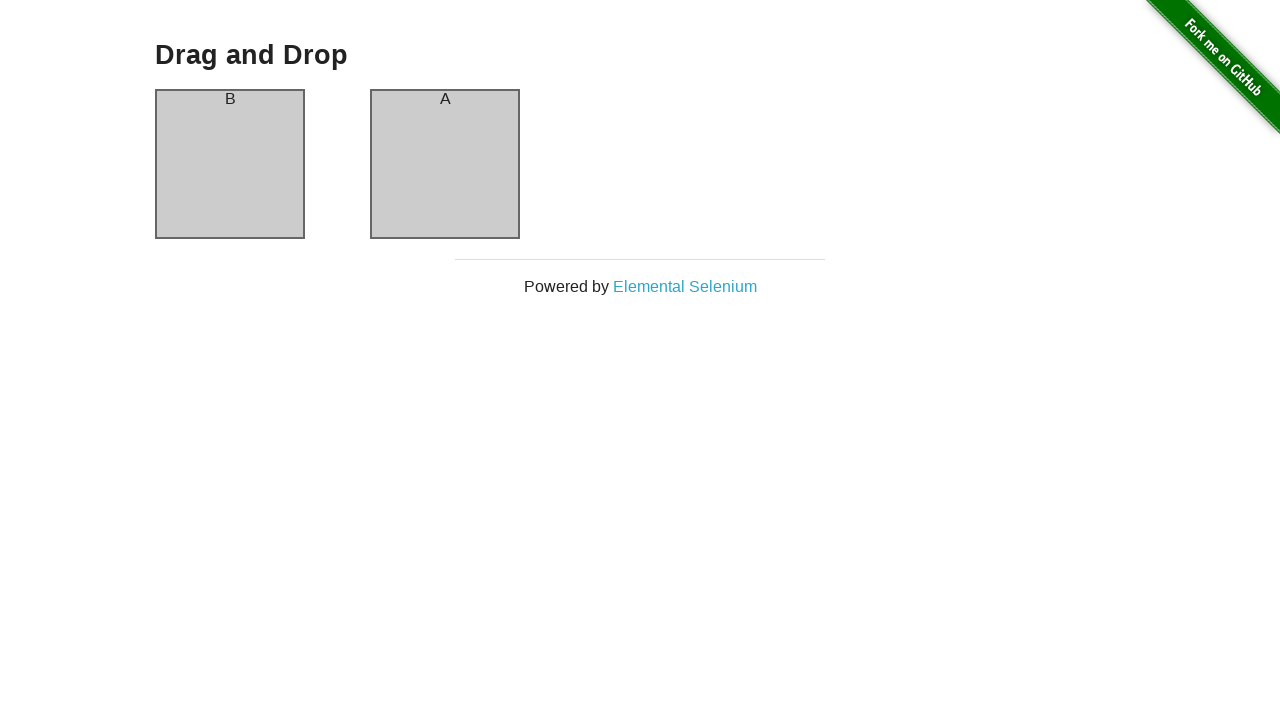